Tests a form that requires reading an attribute value from an element, calculating a mathematical result, filling in the answer, checking checkboxes, and submitting the form

Starting URL: http://suninjuly.github.io/get_attribute.html

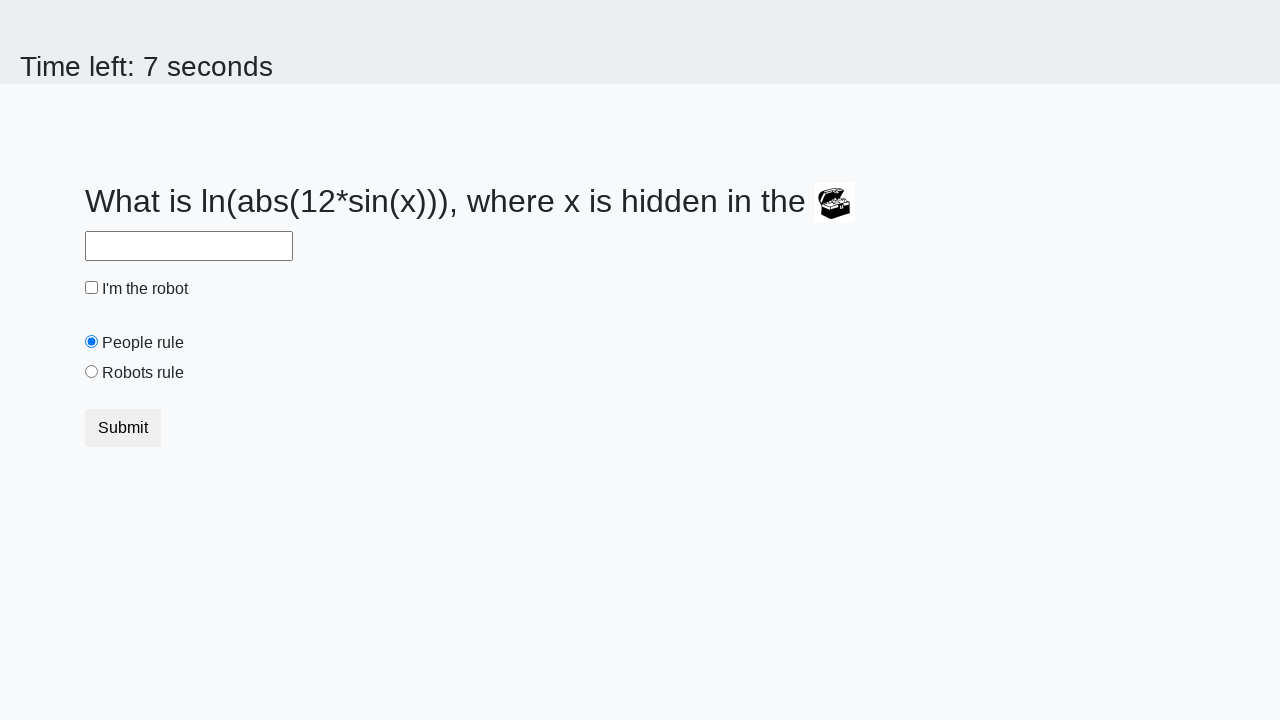

Located treasure element with hidden valuex attribute
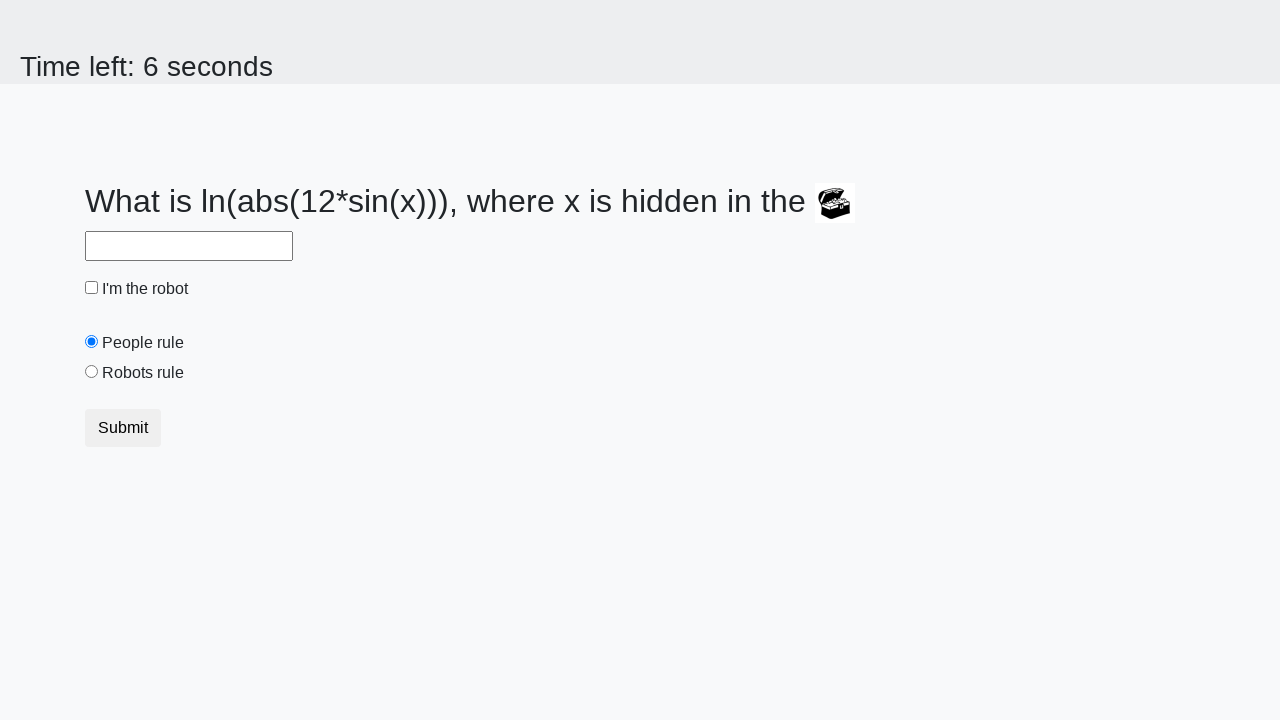

Retrieved valuex attribute from treasure element: 267
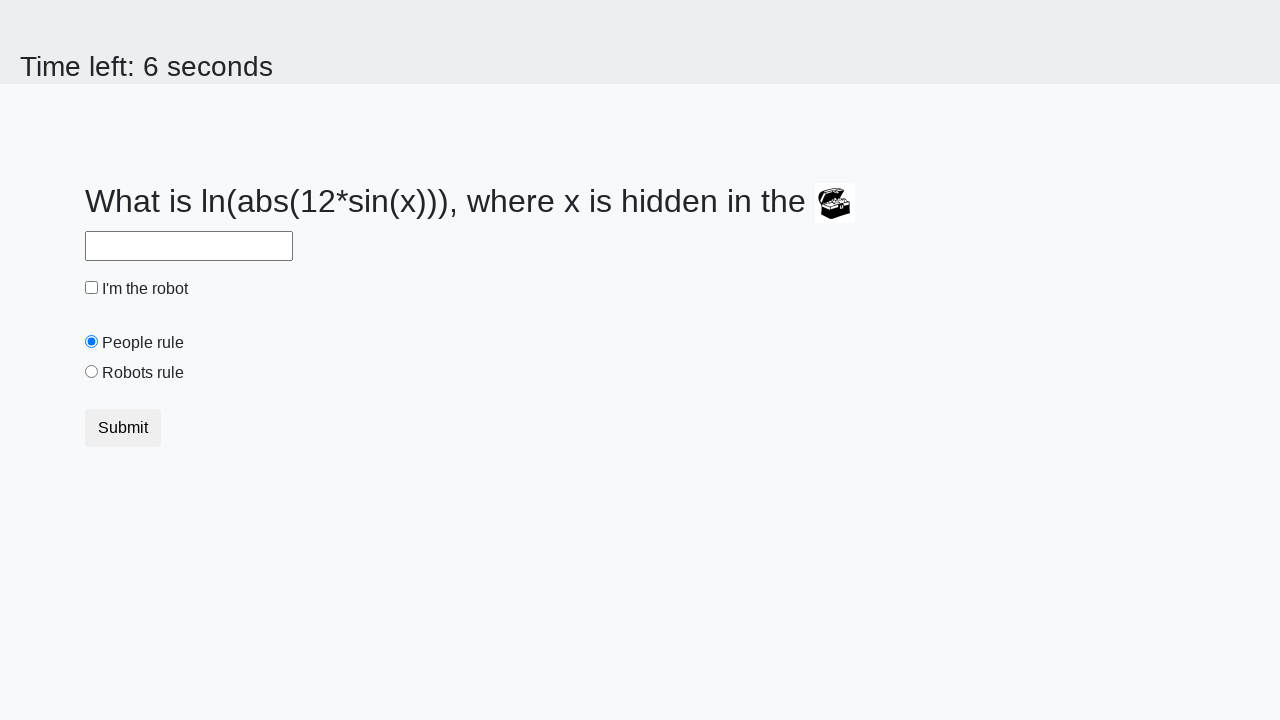

Calculated mathematical result: -0.8570361609157312
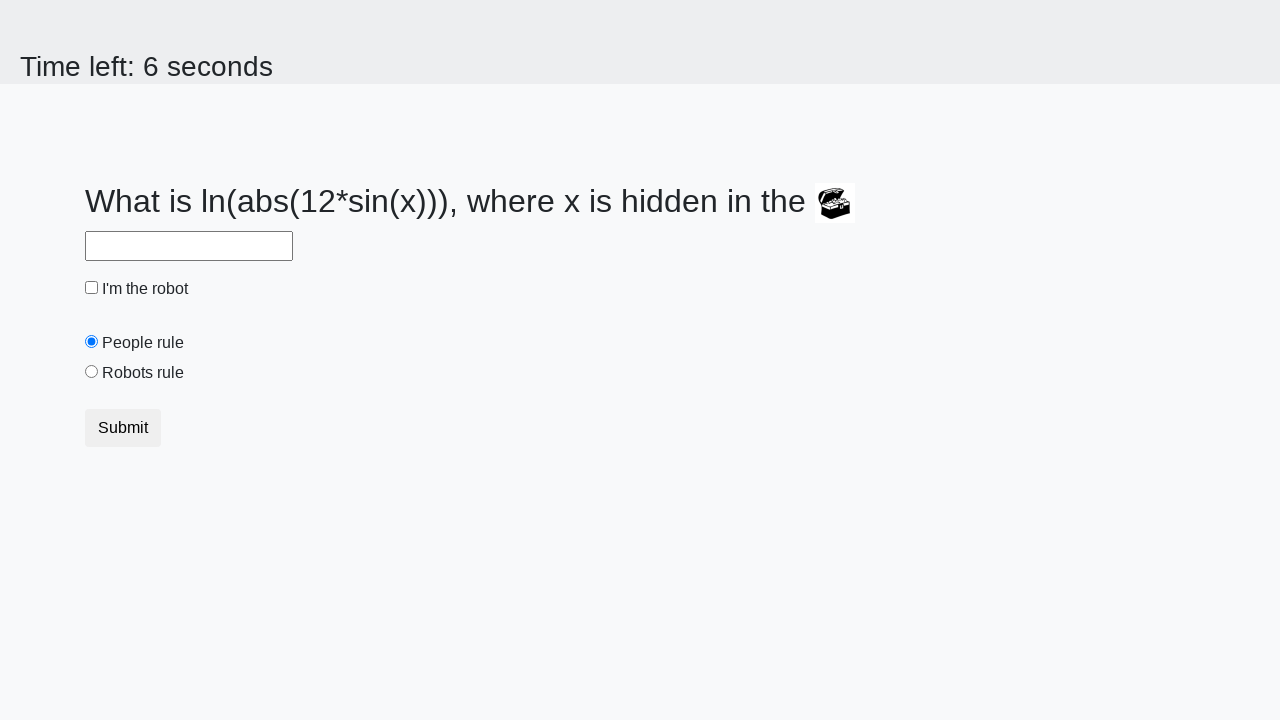

Filled answer field with calculated value on #answer
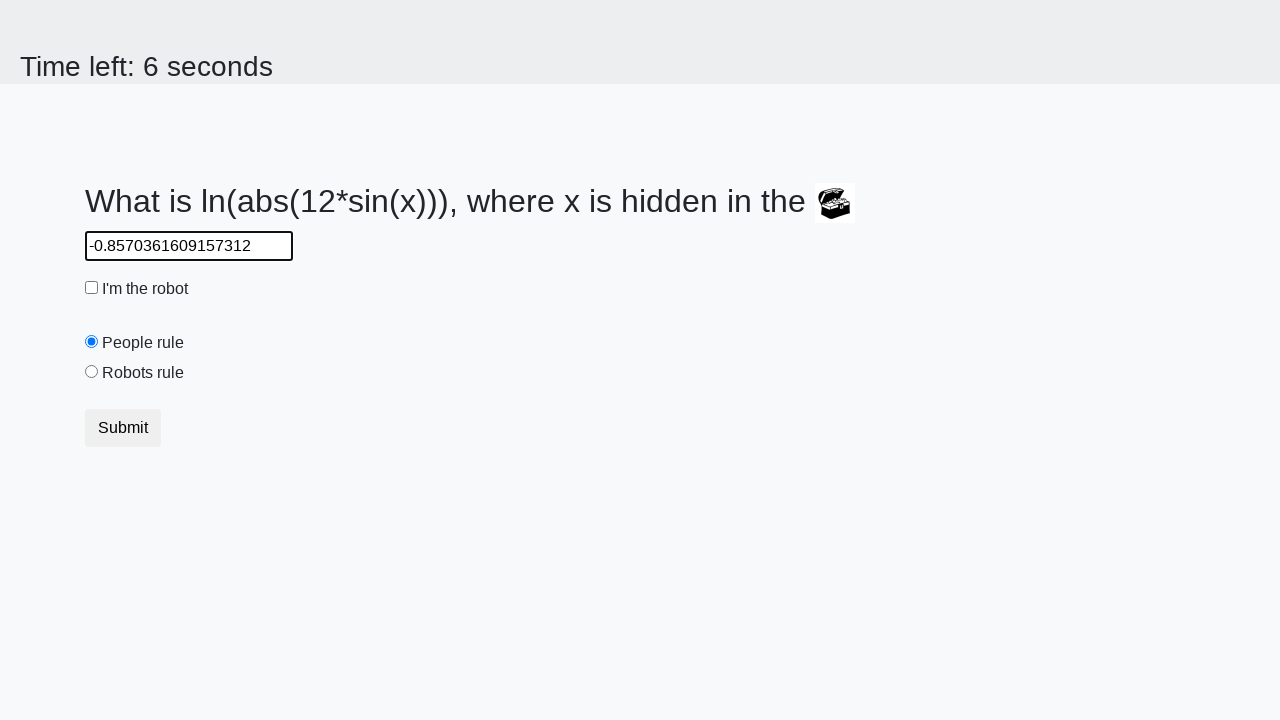

Checked the robot checkbox at (92, 288) on #robotCheckbox
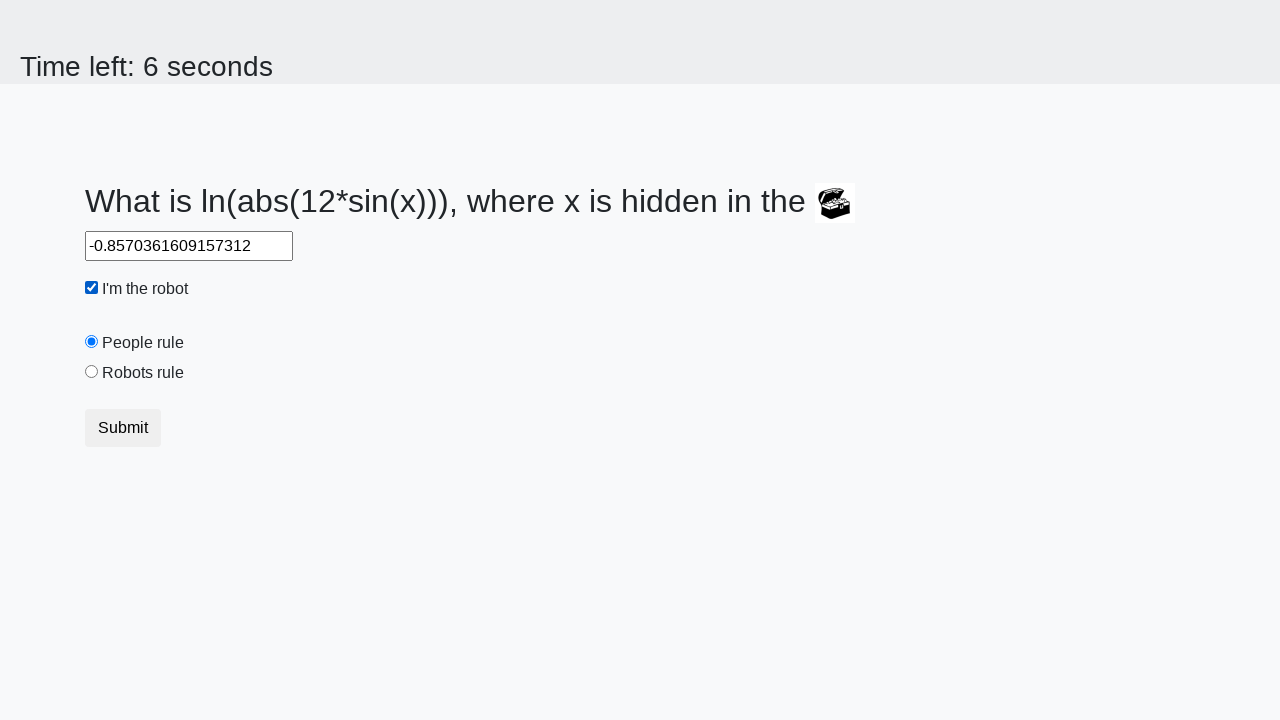

Checked the robots rule checkbox at (92, 372) on #robotsRule
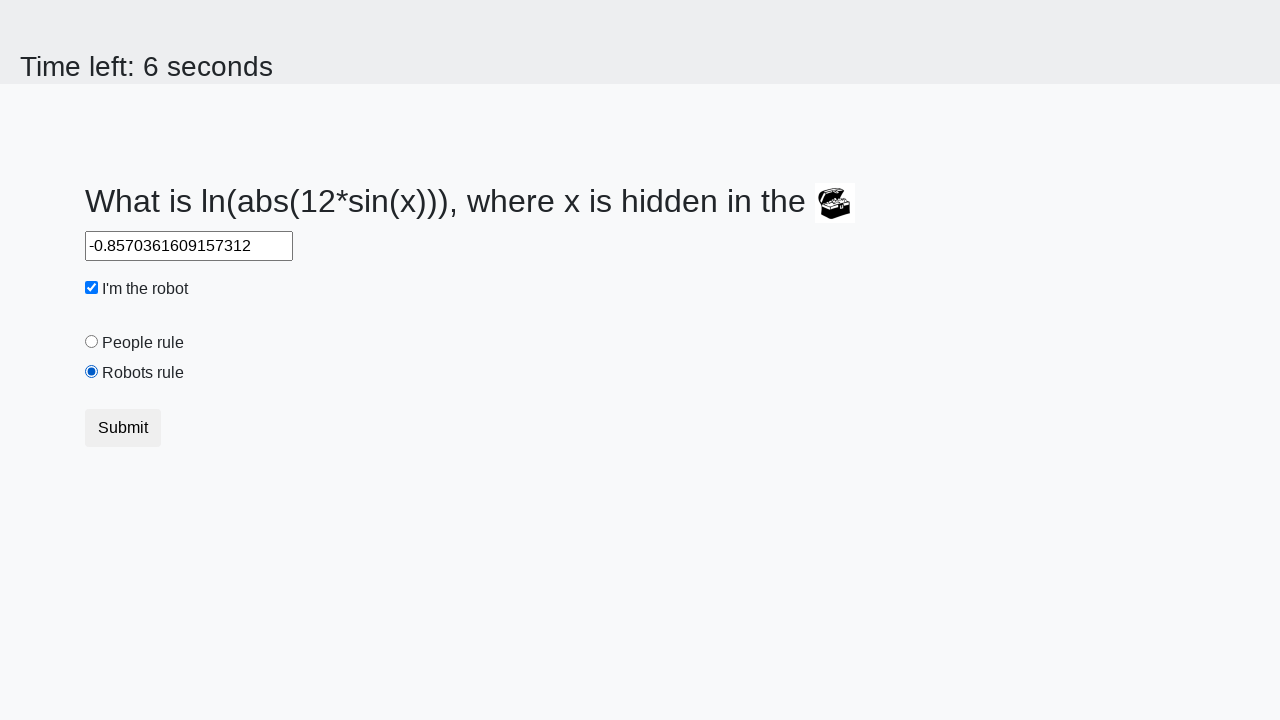

Submitted the form at (123, 428) on [type='submit']
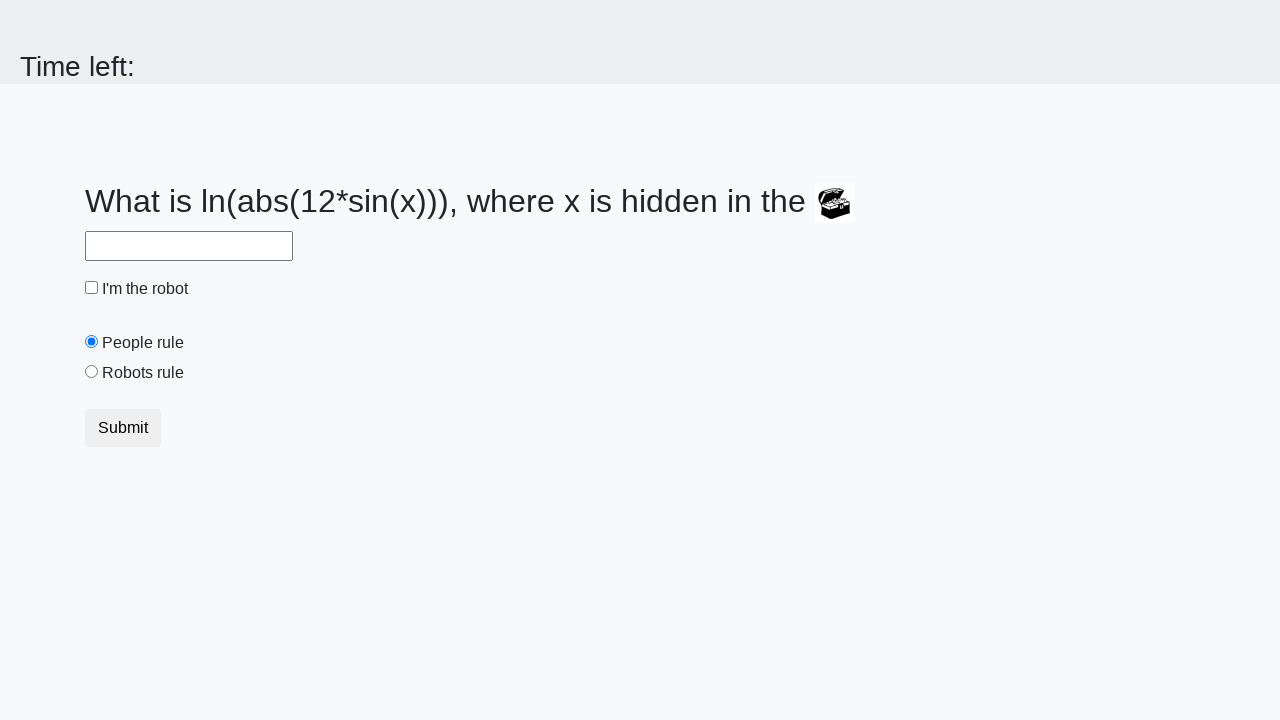

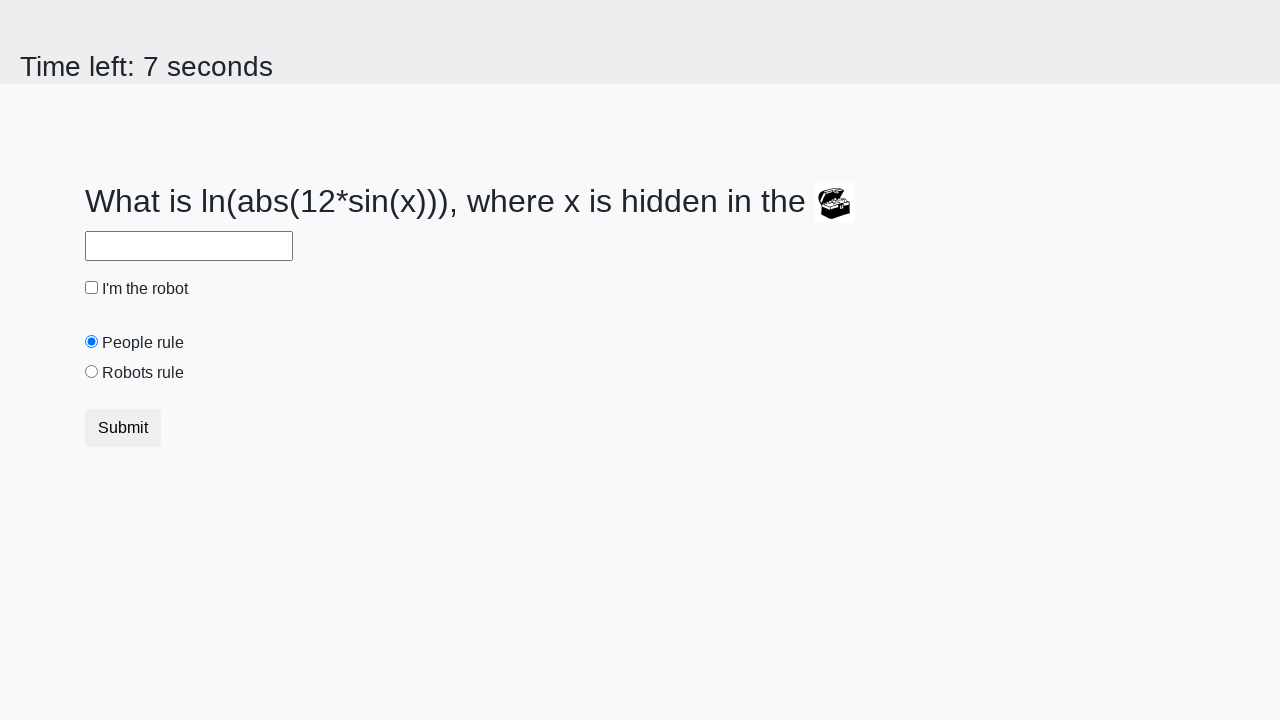